Tests that other controls are hidden when a todo item is in edit mode.

Starting URL: https://demo.playwright.dev/todomvc

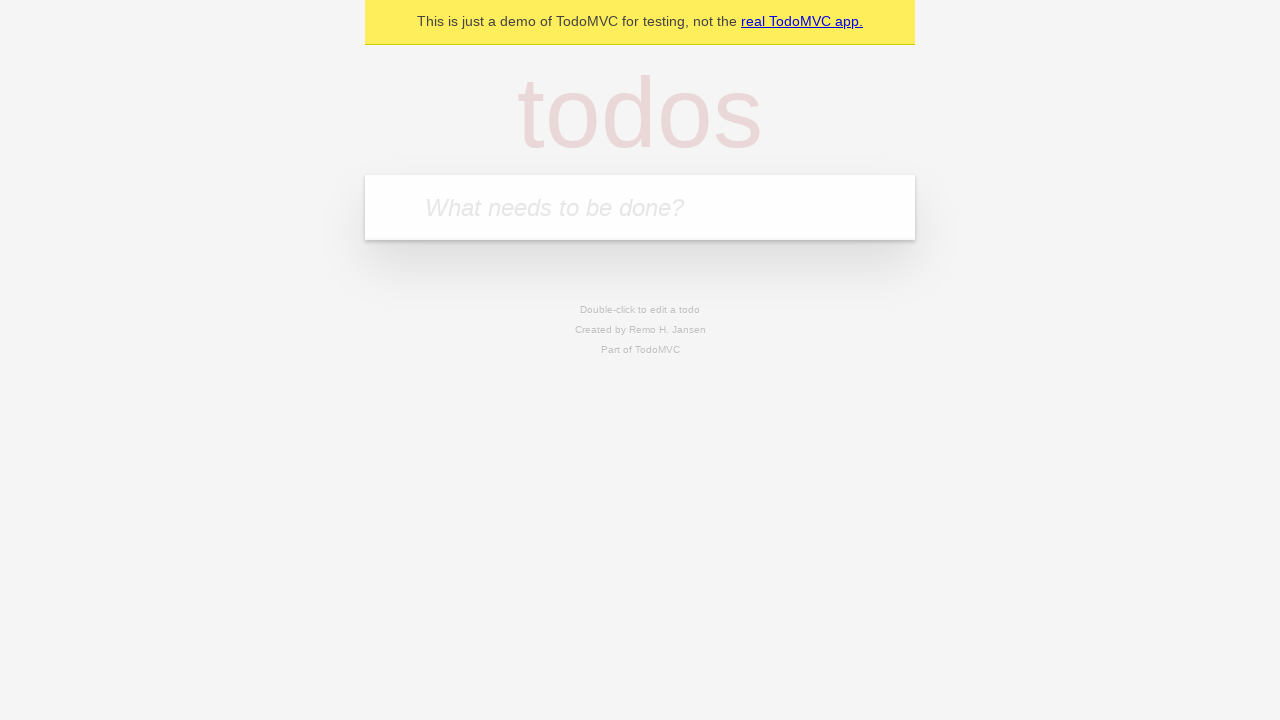

Filled new todo input with 'buy some cheese' on internal:attr=[placeholder="What needs to be done?"i]
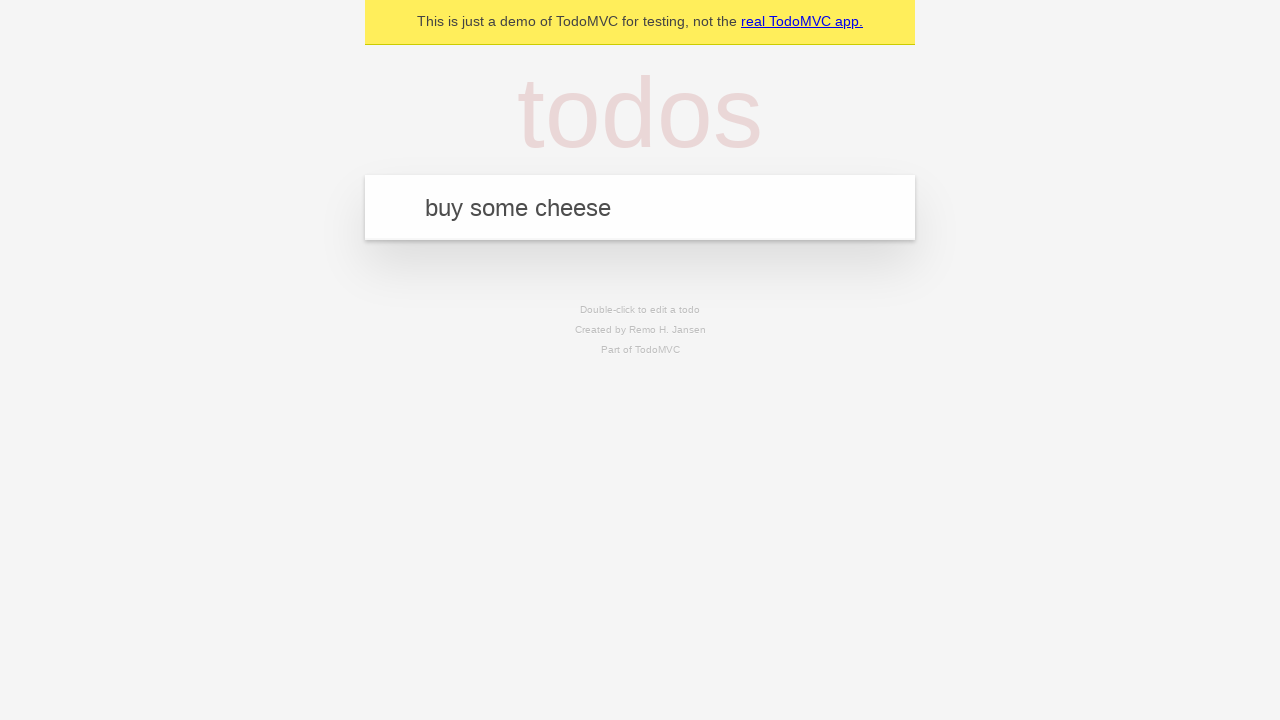

Pressed Enter to create todo 'buy some cheese' on internal:attr=[placeholder="What needs to be done?"i]
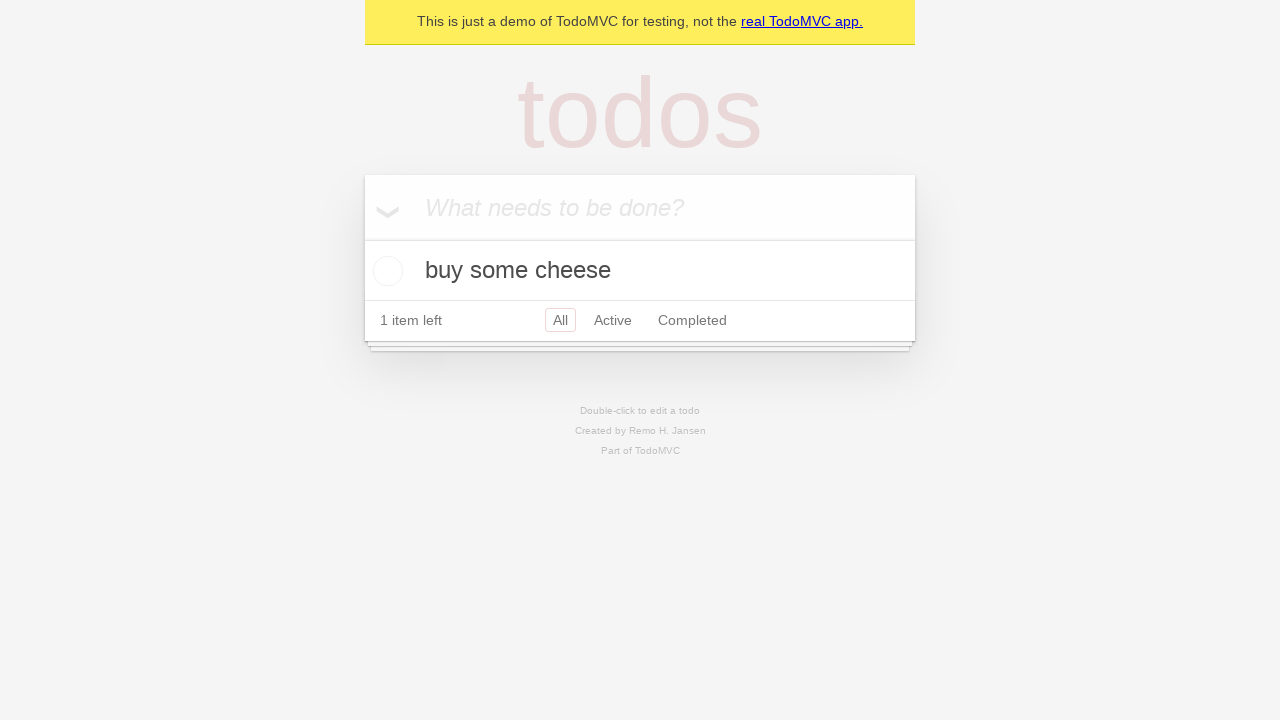

Filled new todo input with 'feed the cat' on internal:attr=[placeholder="What needs to be done?"i]
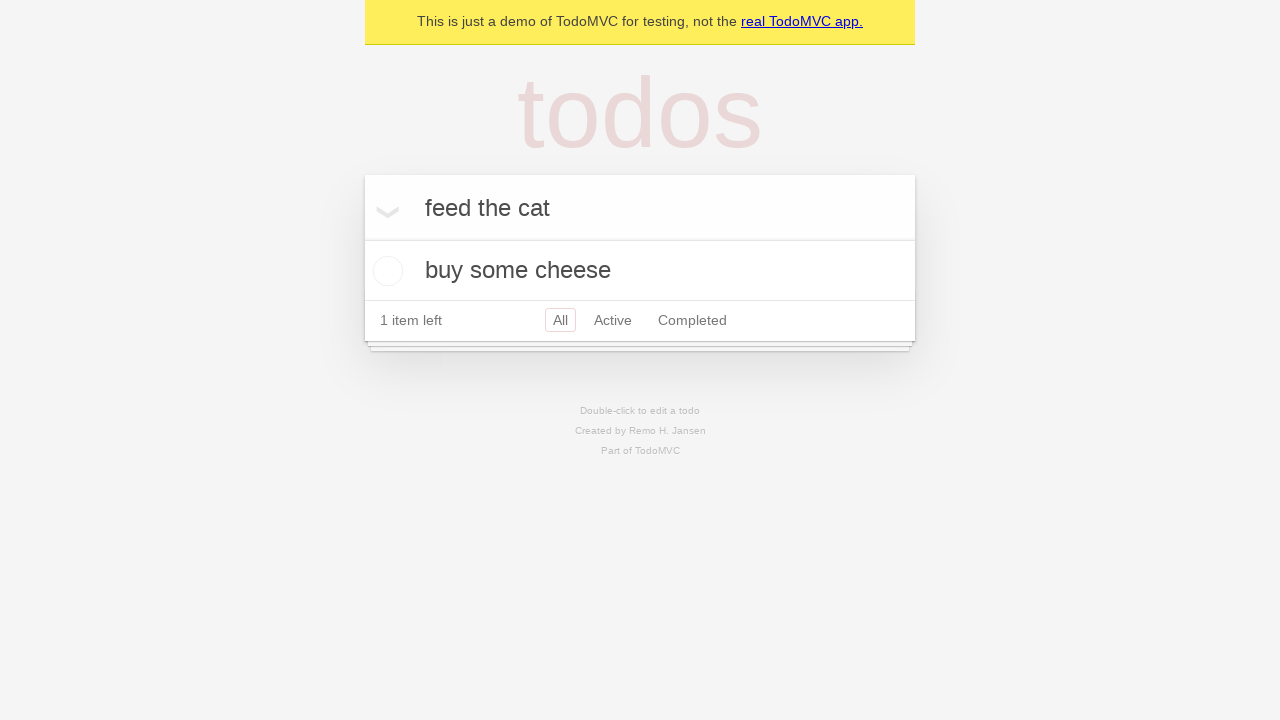

Pressed Enter to create todo 'feed the cat' on internal:attr=[placeholder="What needs to be done?"i]
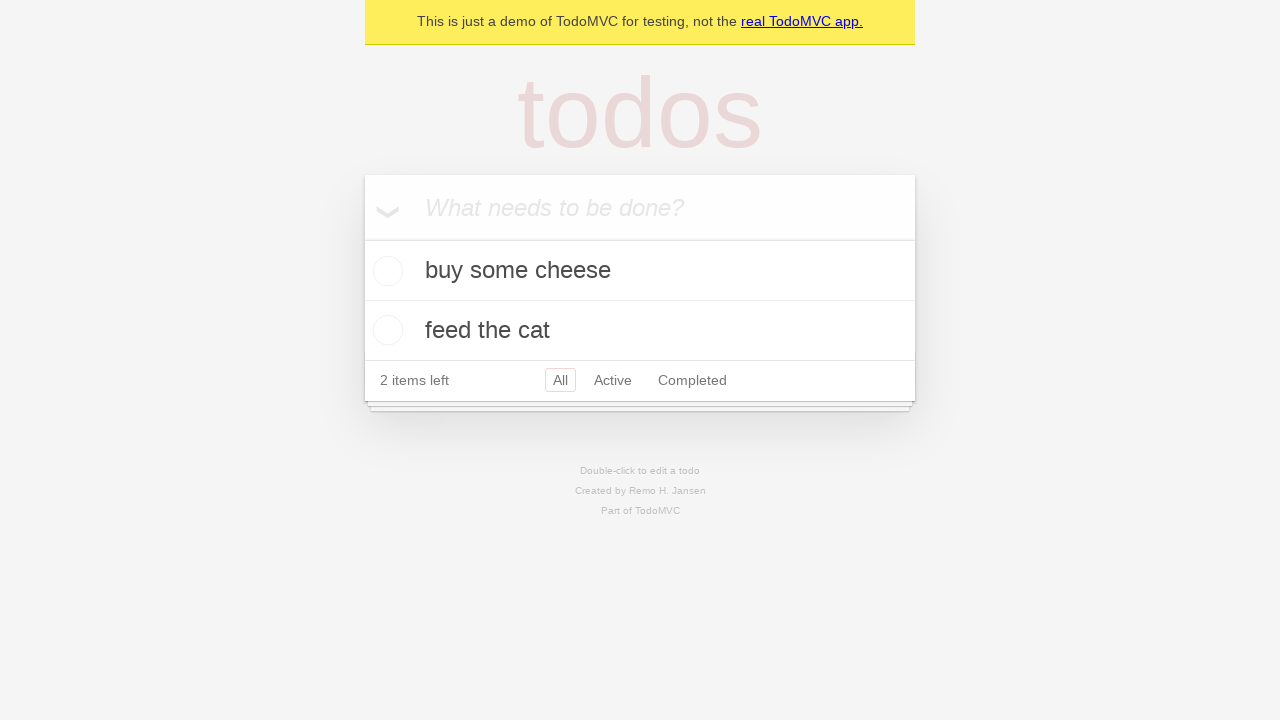

Filled new todo input with 'book a doctors appointment' on internal:attr=[placeholder="What needs to be done?"i]
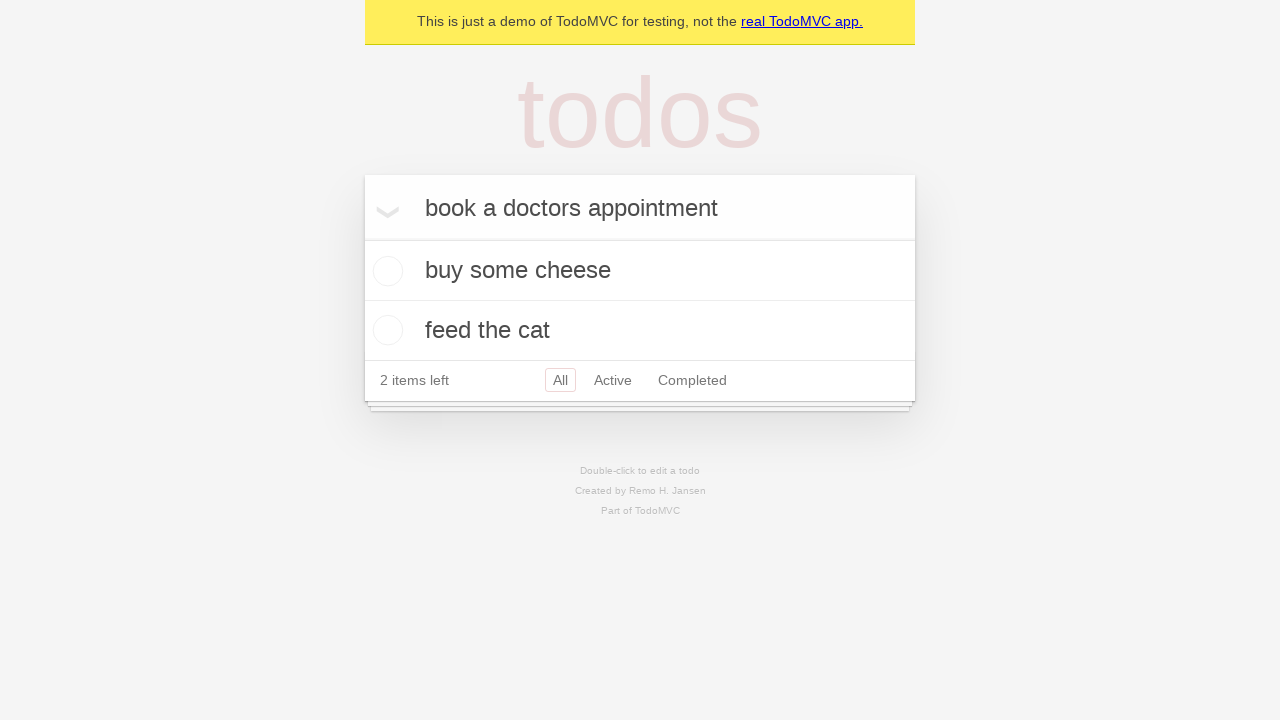

Pressed Enter to create todo 'book a doctors appointment' on internal:attr=[placeholder="What needs to be done?"i]
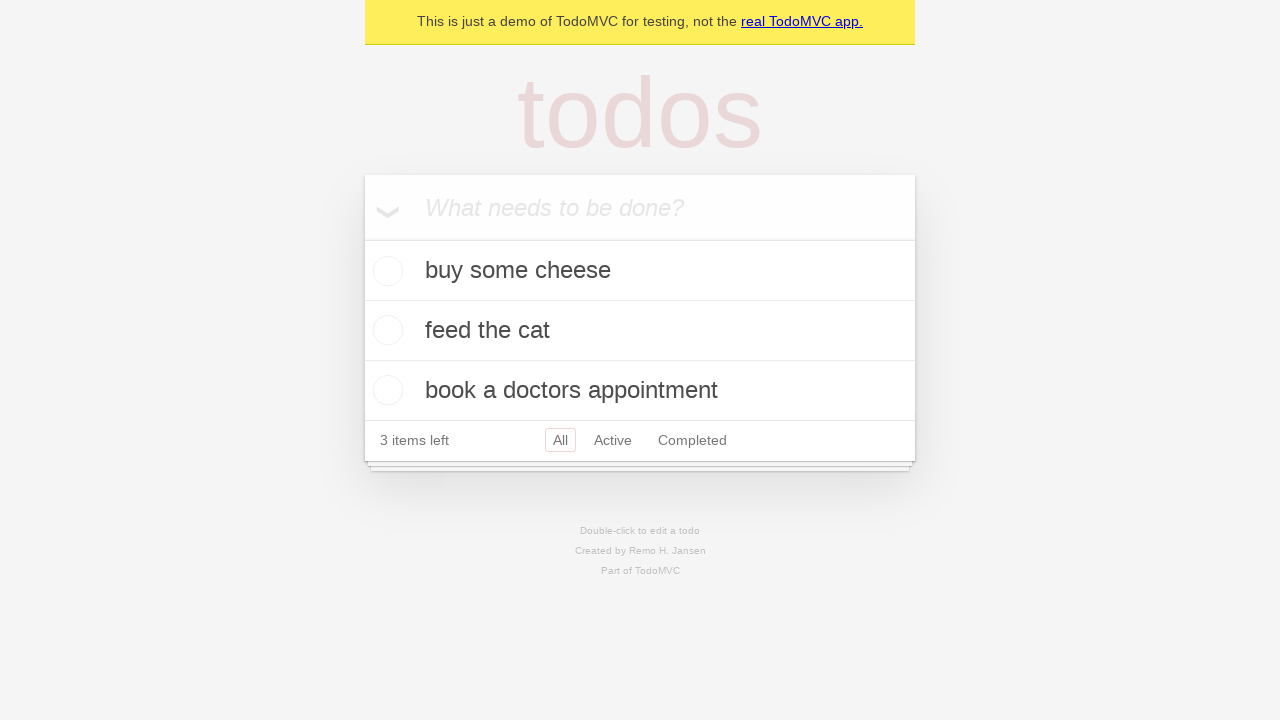

Waited for all 3 todos to be created in localStorage
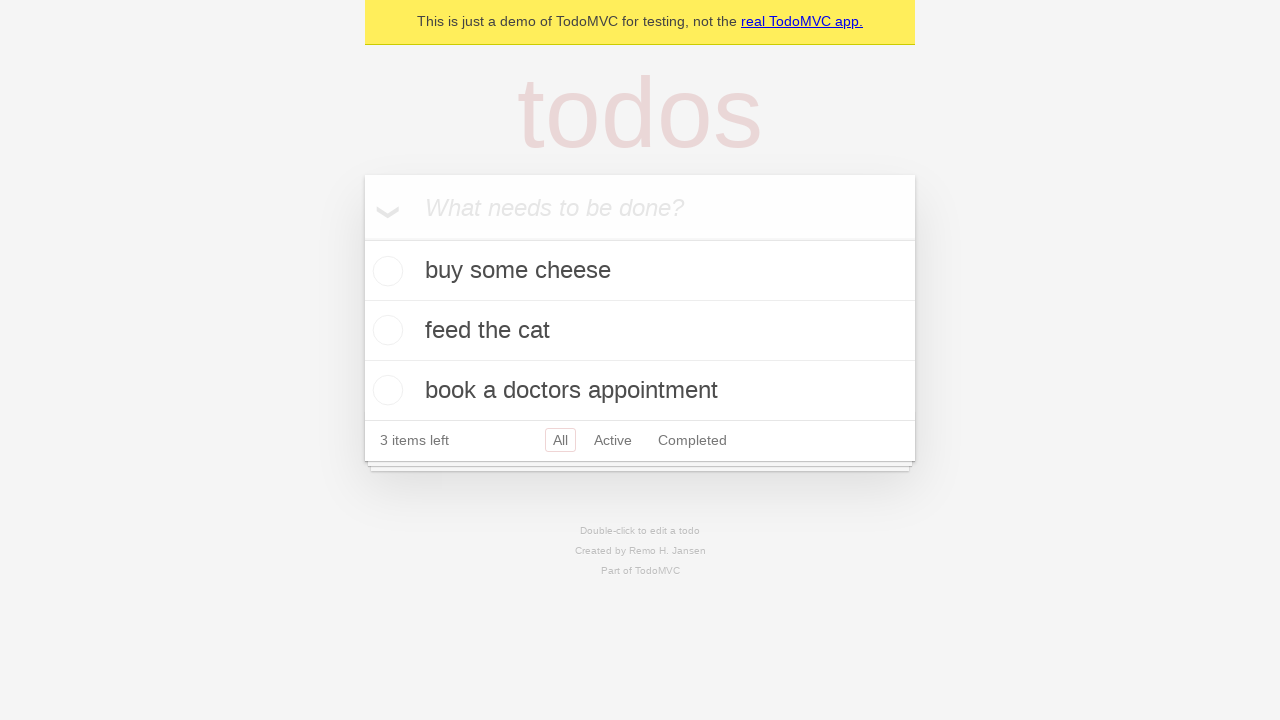

Located second todo item
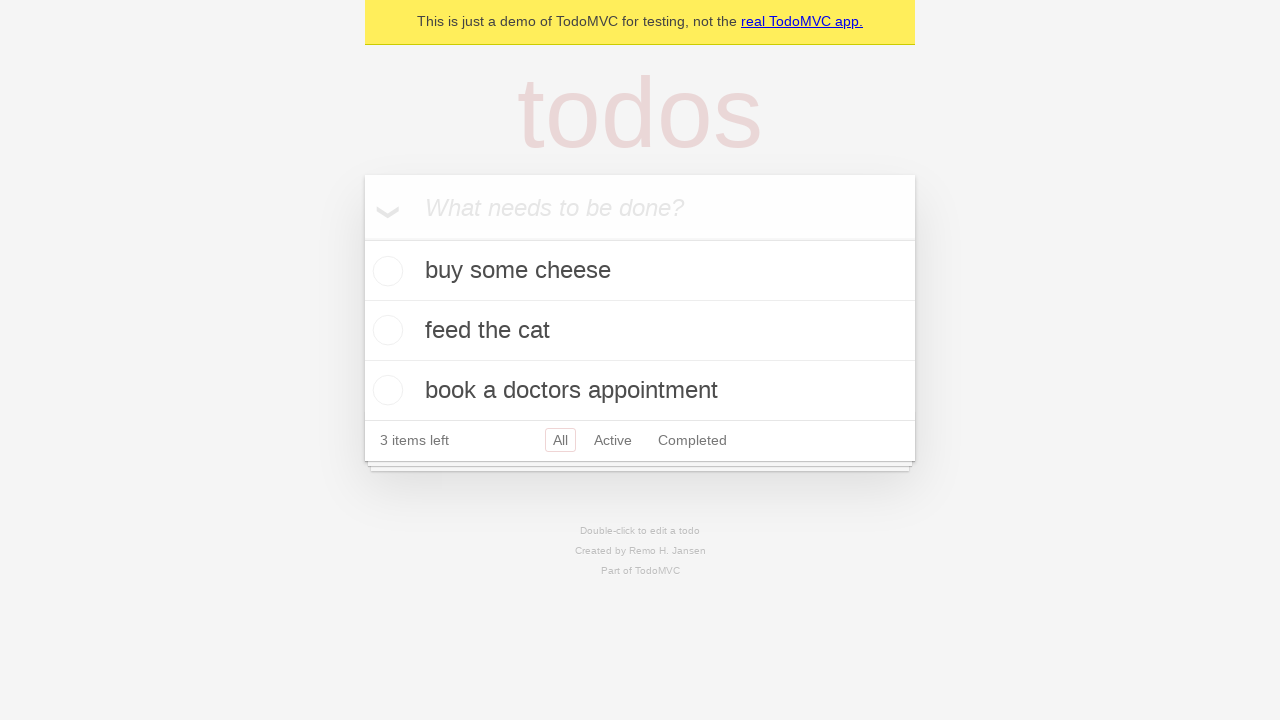

Double-clicked second todo to enter edit mode at (640, 331) on internal:testid=[data-testid="todo-item"s] >> nth=1
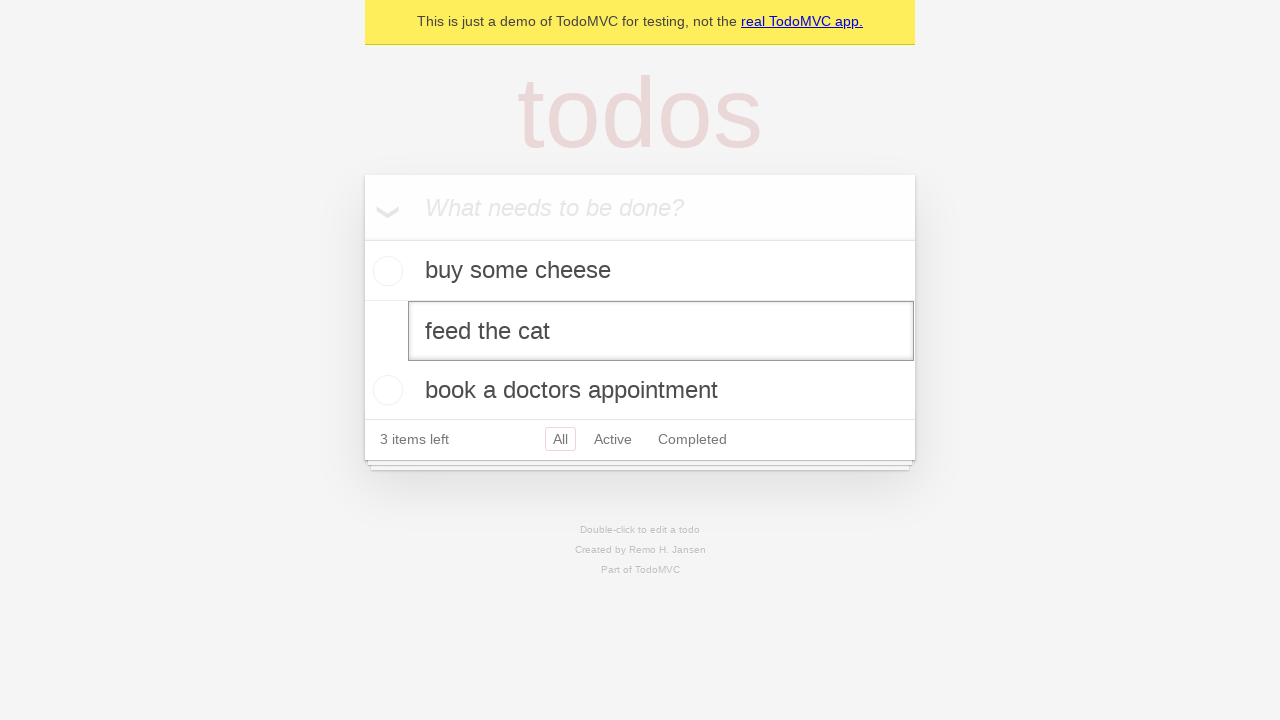

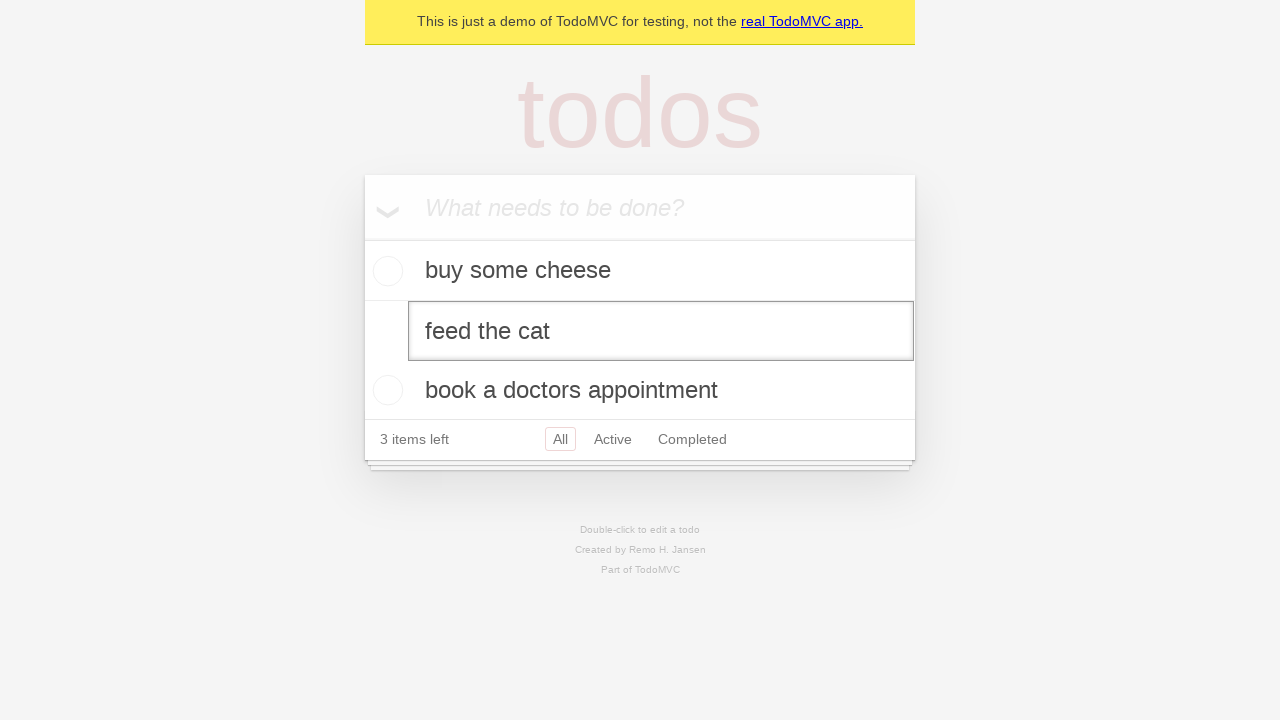